Tests API mocking functionality by intercepting a fruits API endpoint and verifying that a mocked fruit name is displayed on the page

Starting URL: https://demo.playwright.dev/api-mocking

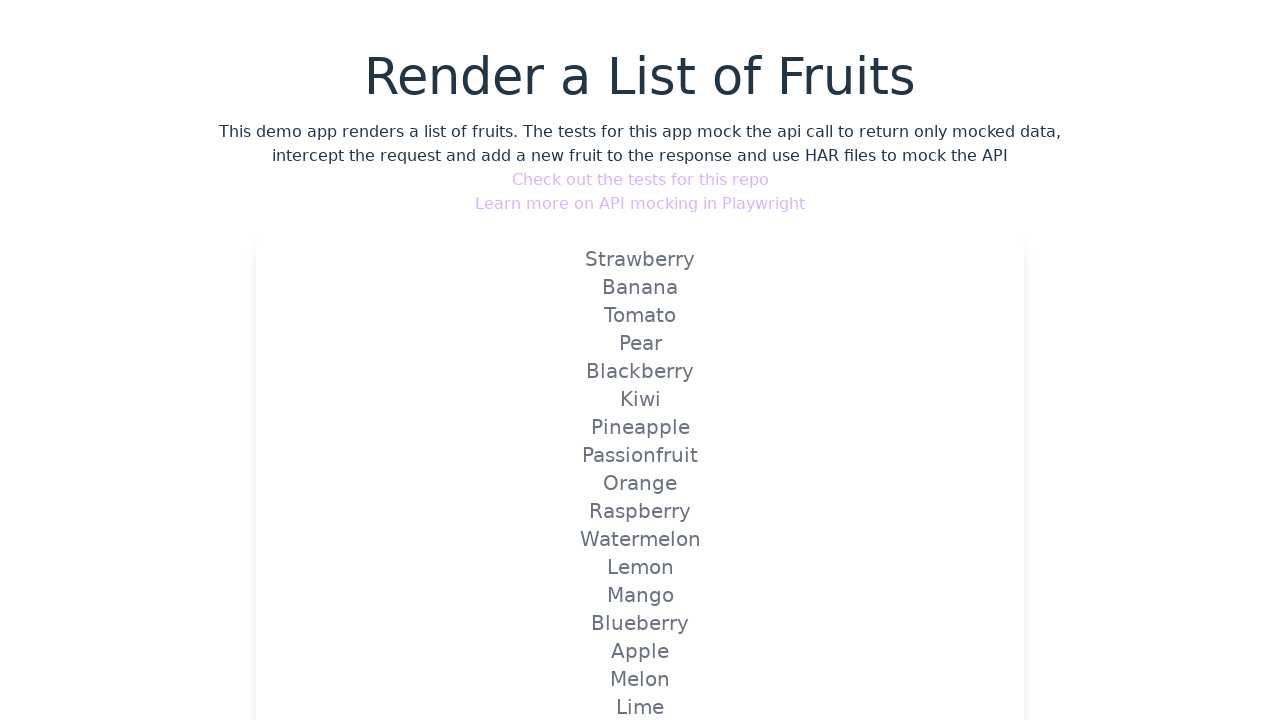

Set up API mock route to intercept fruits endpoint and return custom fruit 'Melocotón'
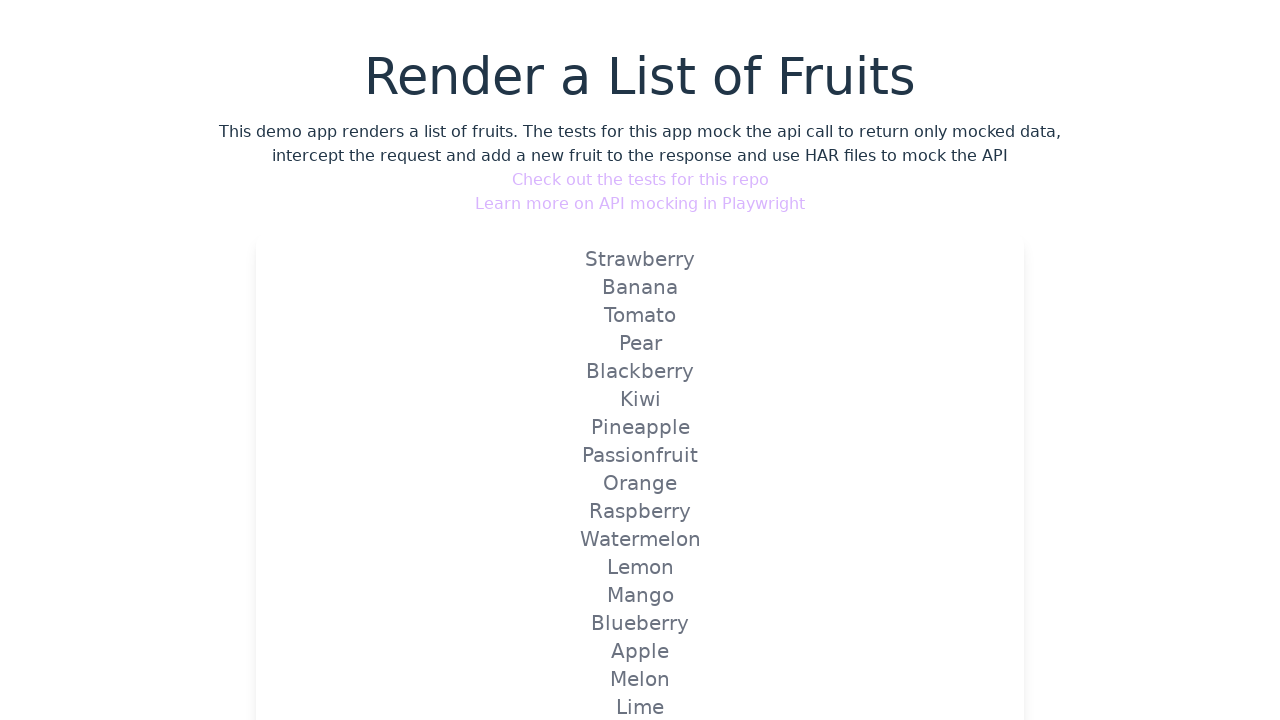

Reloaded page to trigger the mocked API call
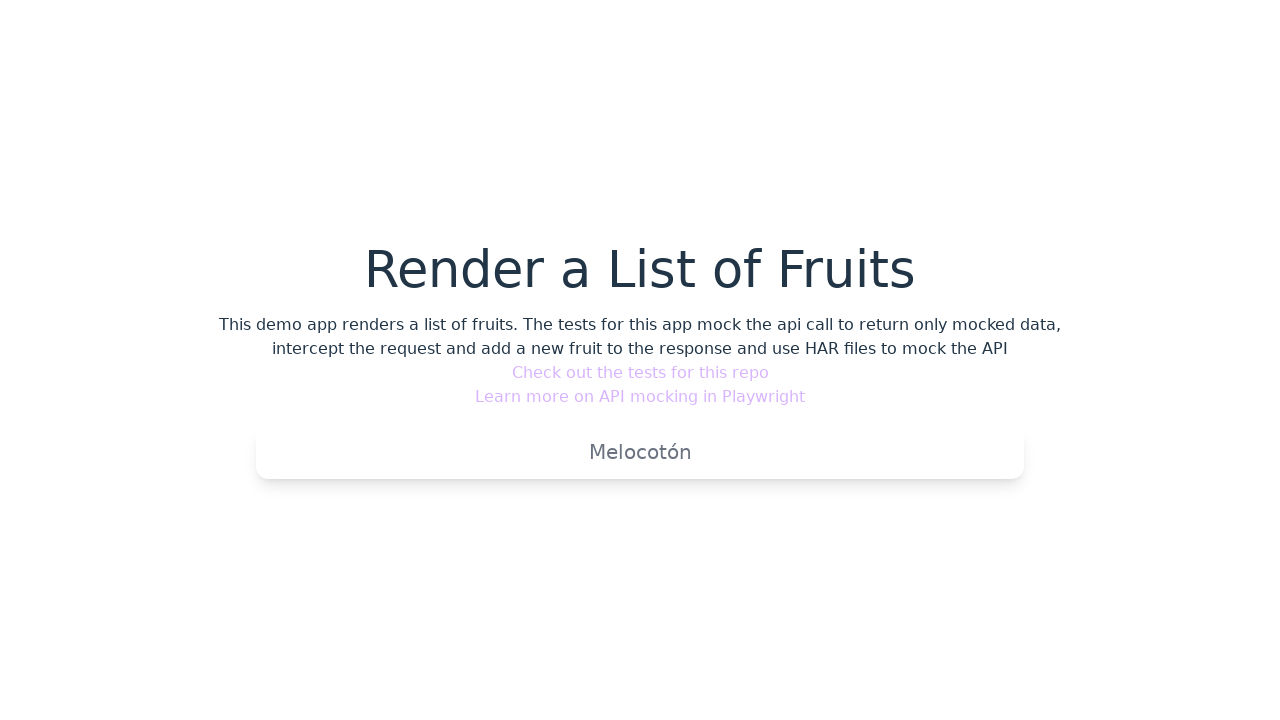

Verified that mocked fruit 'Melocotón' is displayed on the page
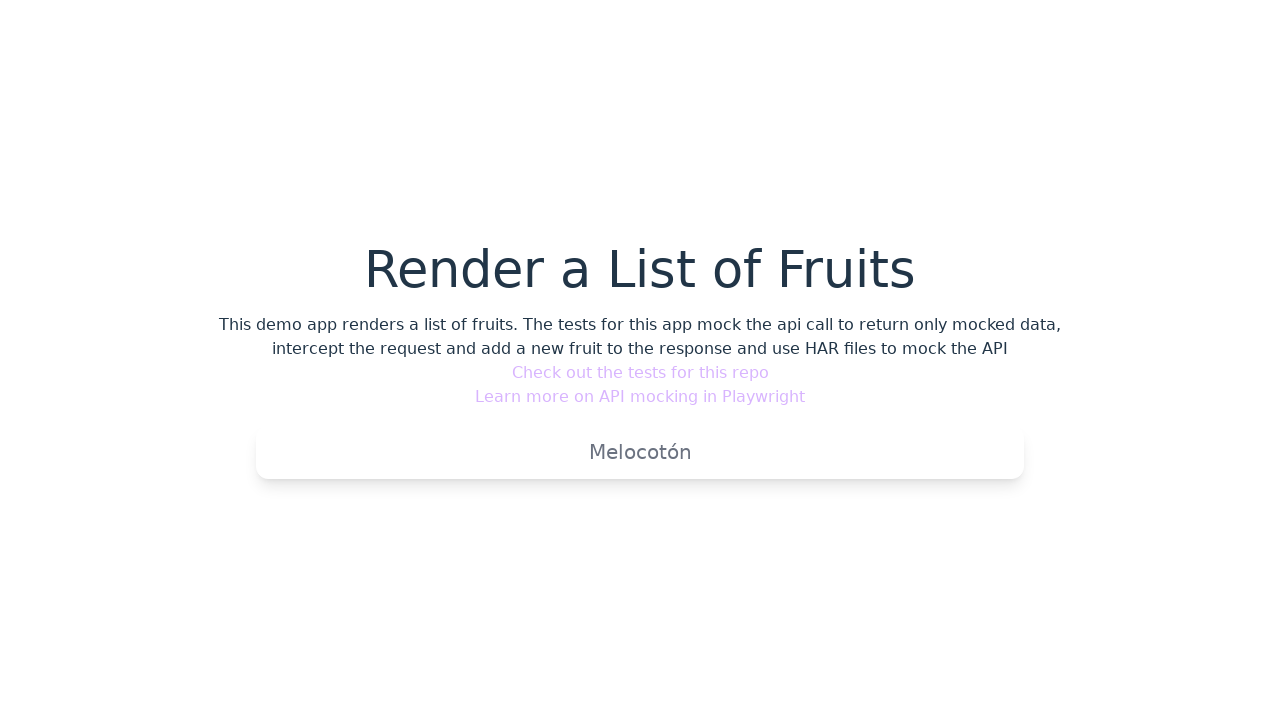

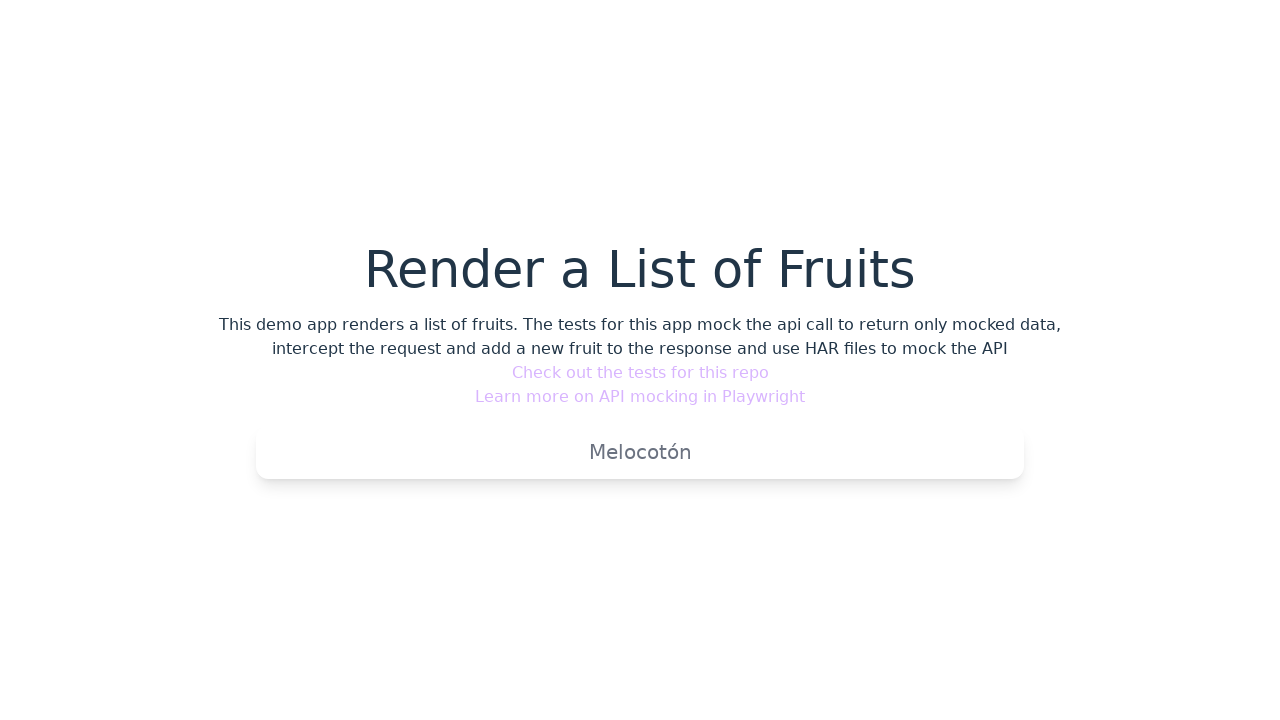